Tests file download functionality by clicking the download button on the DemoQA upload-download page and waiting for the download to initiate.

Starting URL: https://demoqa.com/upload-download

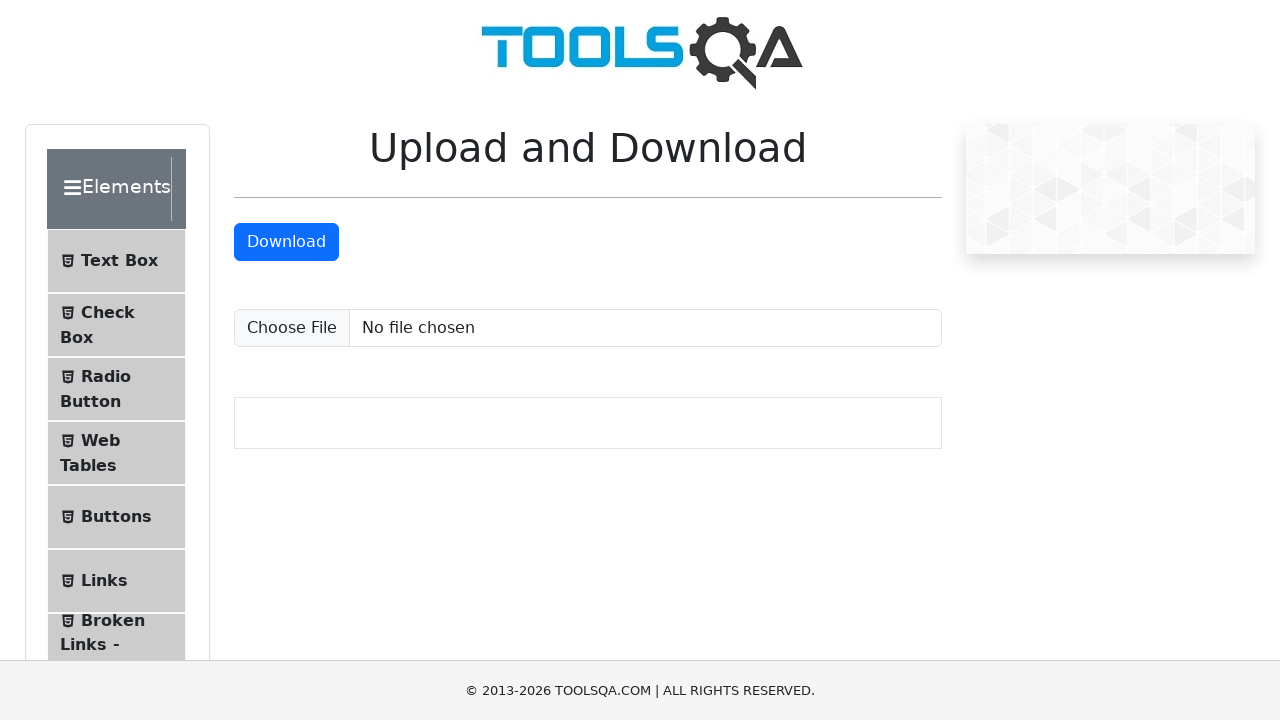

Clicked download button to initiate file download at (286, 242) on #downloadButton
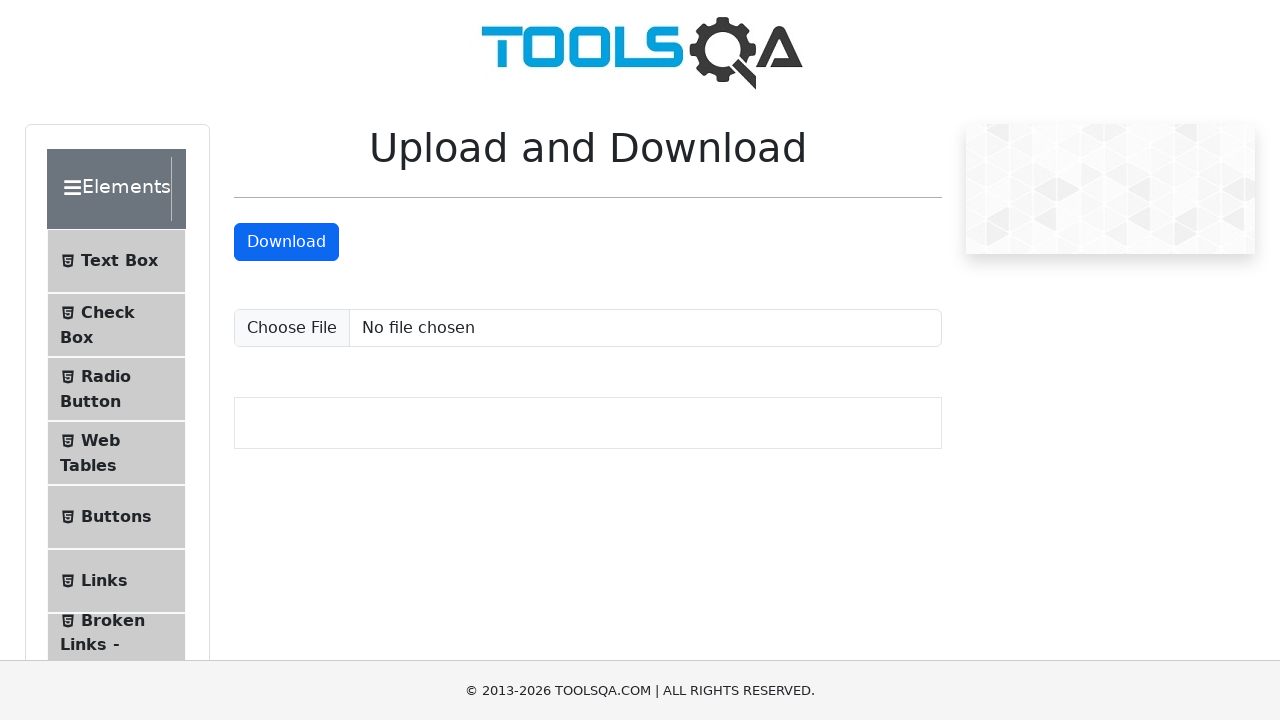

Waited 2 seconds for download to initiate
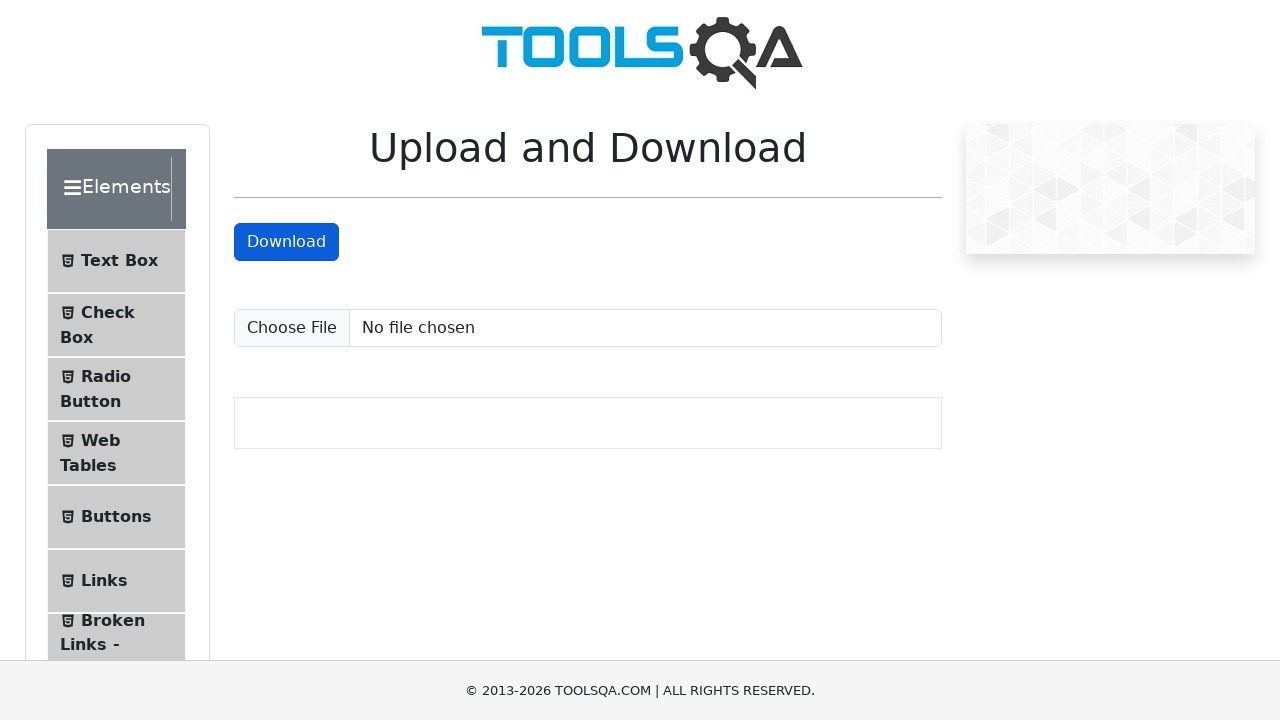

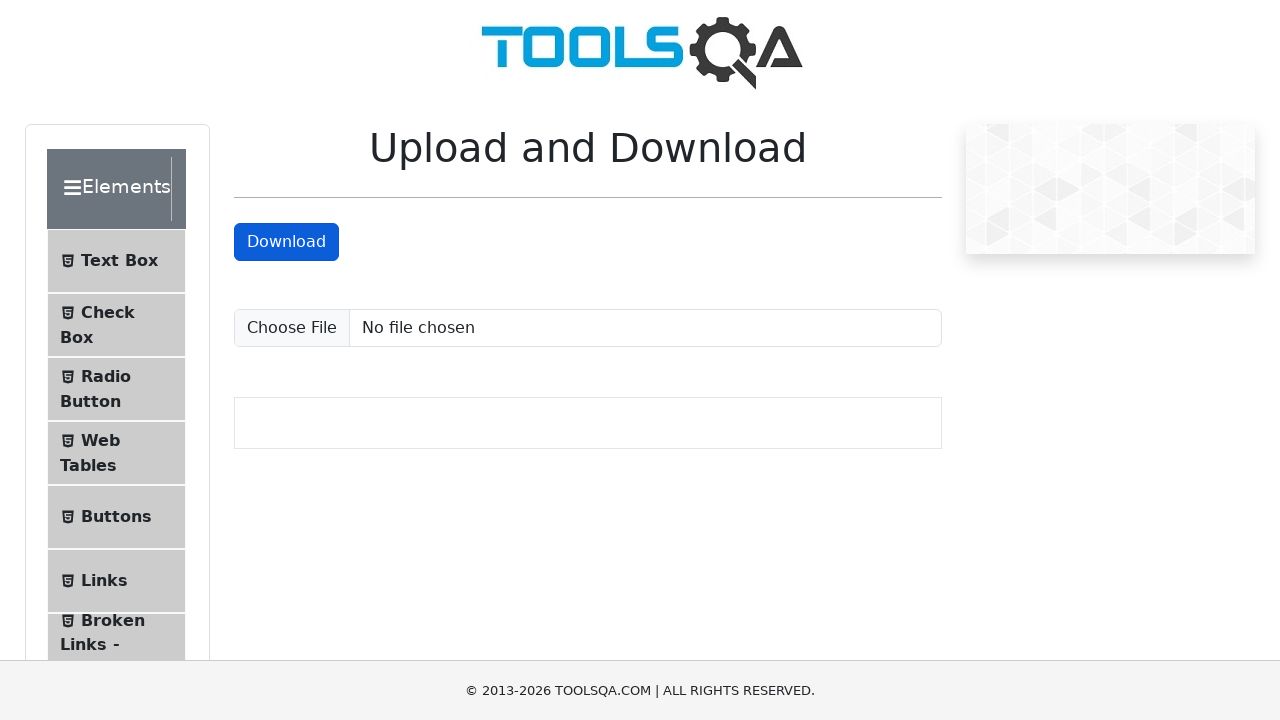